Tests dropdown selection functionality on LeafGround by selecting a country (Brazil), a city (Sao Paulo), and a course (Selenium WebDriver) from cascading dropdown menus.

Starting URL: https://leafground.com/select.xhtml

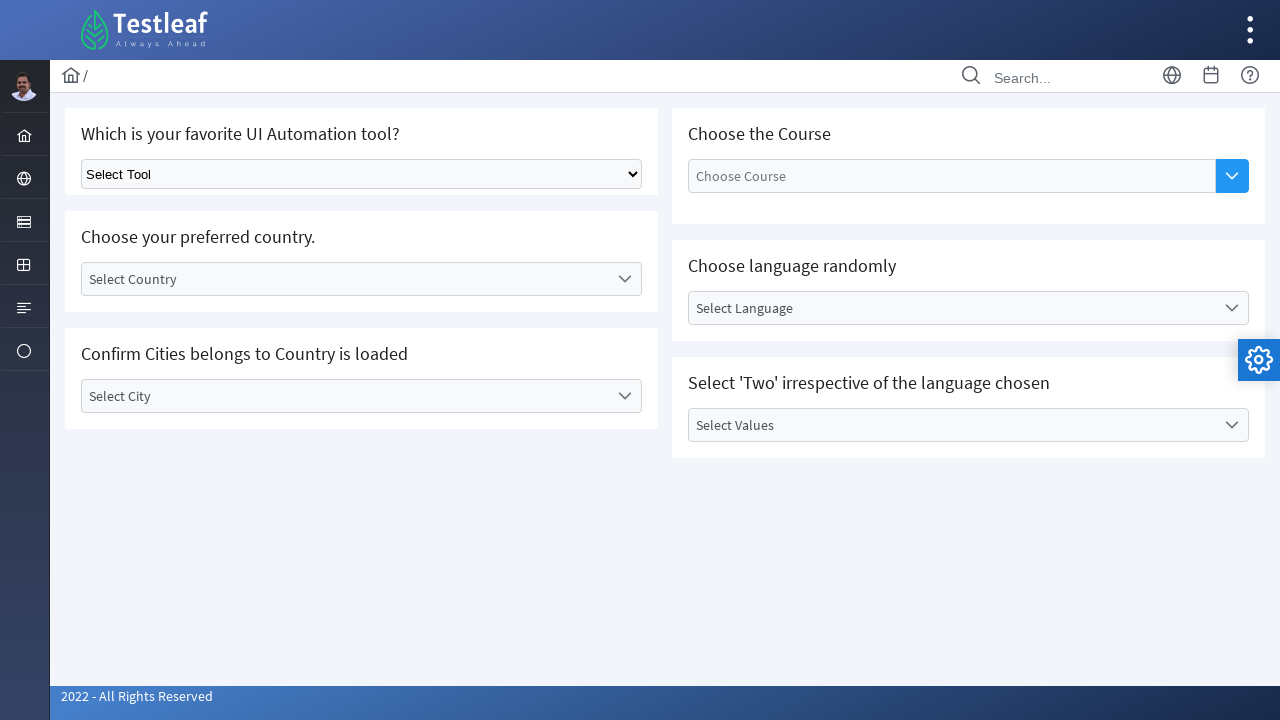

Clicked on the country dropdown to open it at (345, 279) on label#j_idt87\:country_label
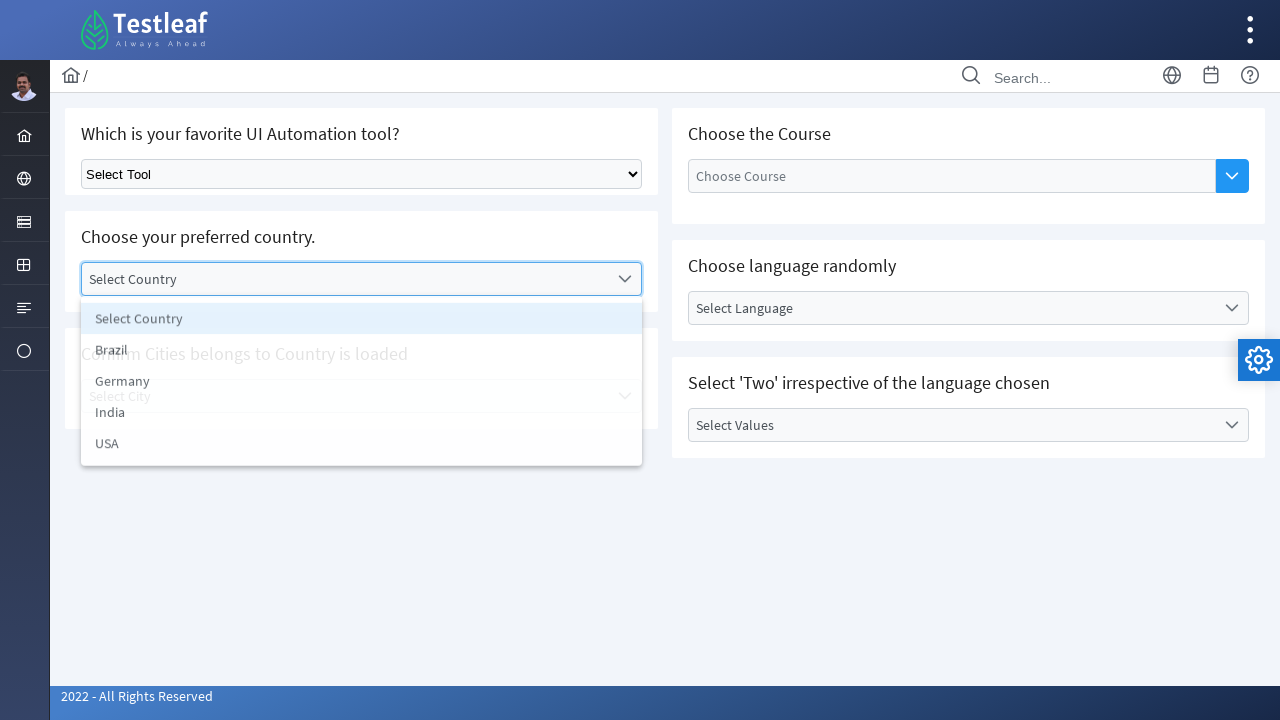

Country dropdown list became visible
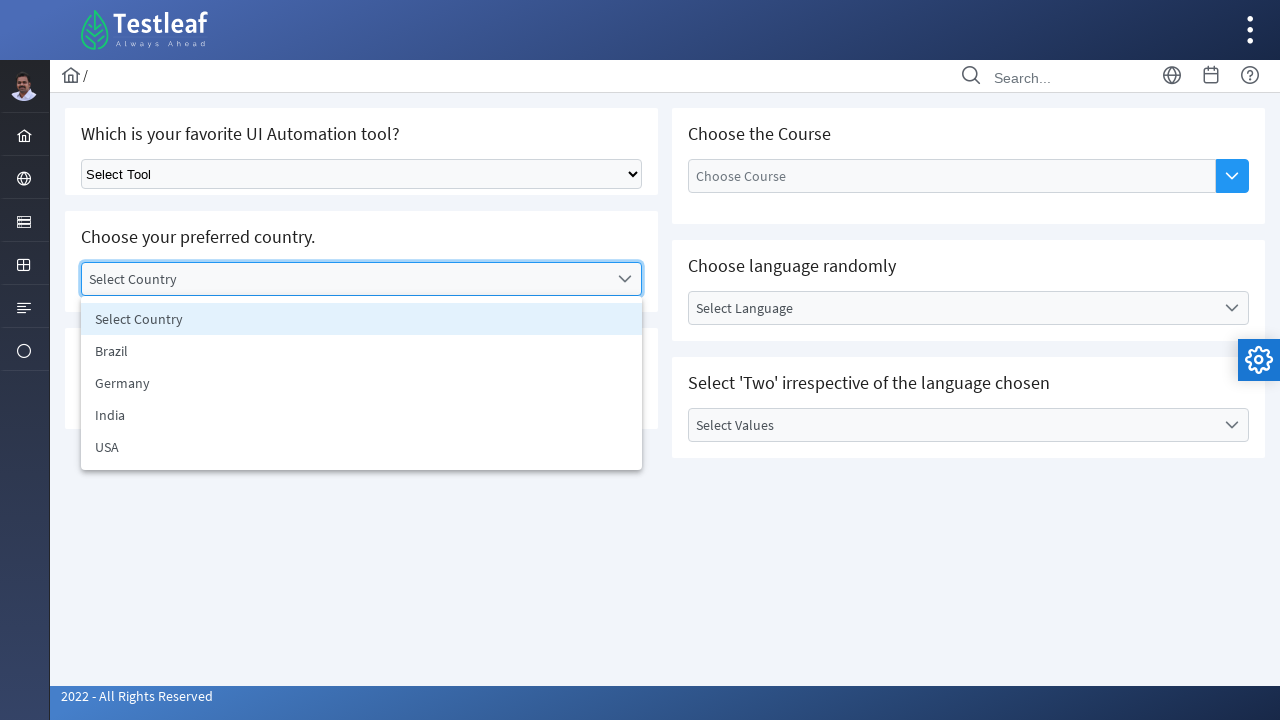

Selected Brazil from the country dropdown at (362, 351) on ul#j_idt87\:country_items li:has-text('Brazil')
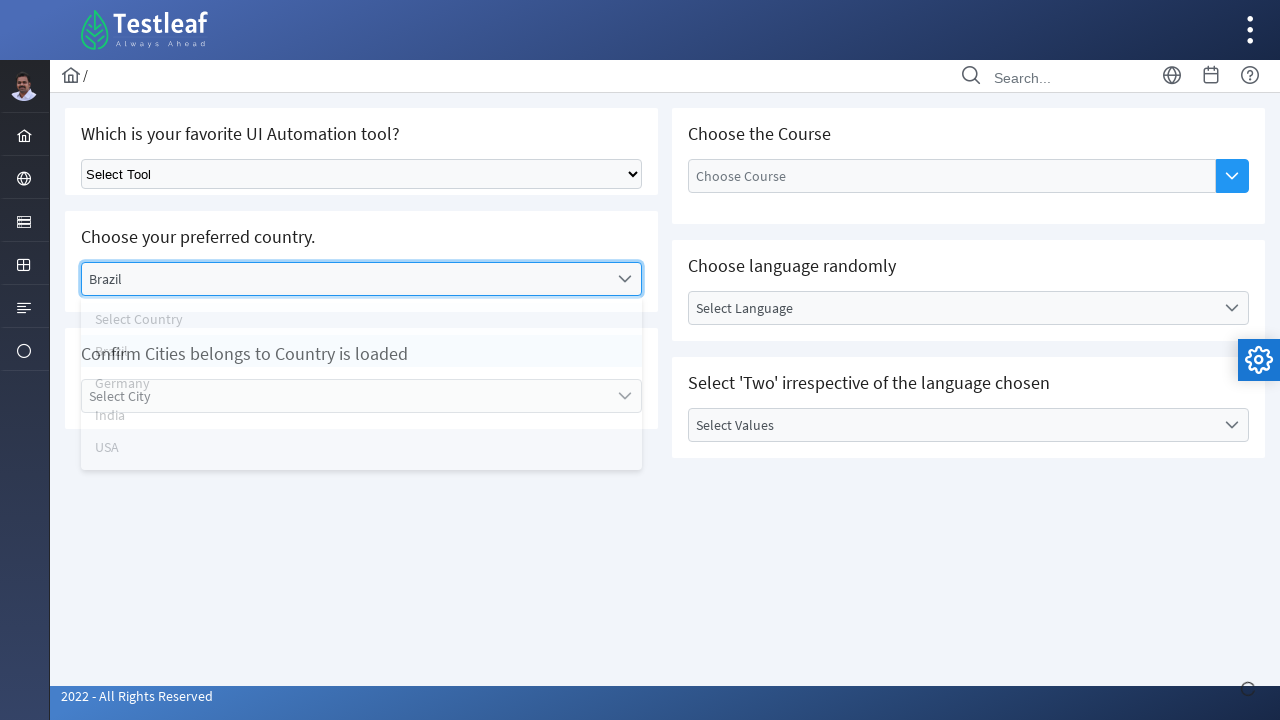

Clicked on the city dropdown to open it at (624, 396) on (//span[@class='ui-icon ui-icon-triangle-1-s ui-c'])[2]
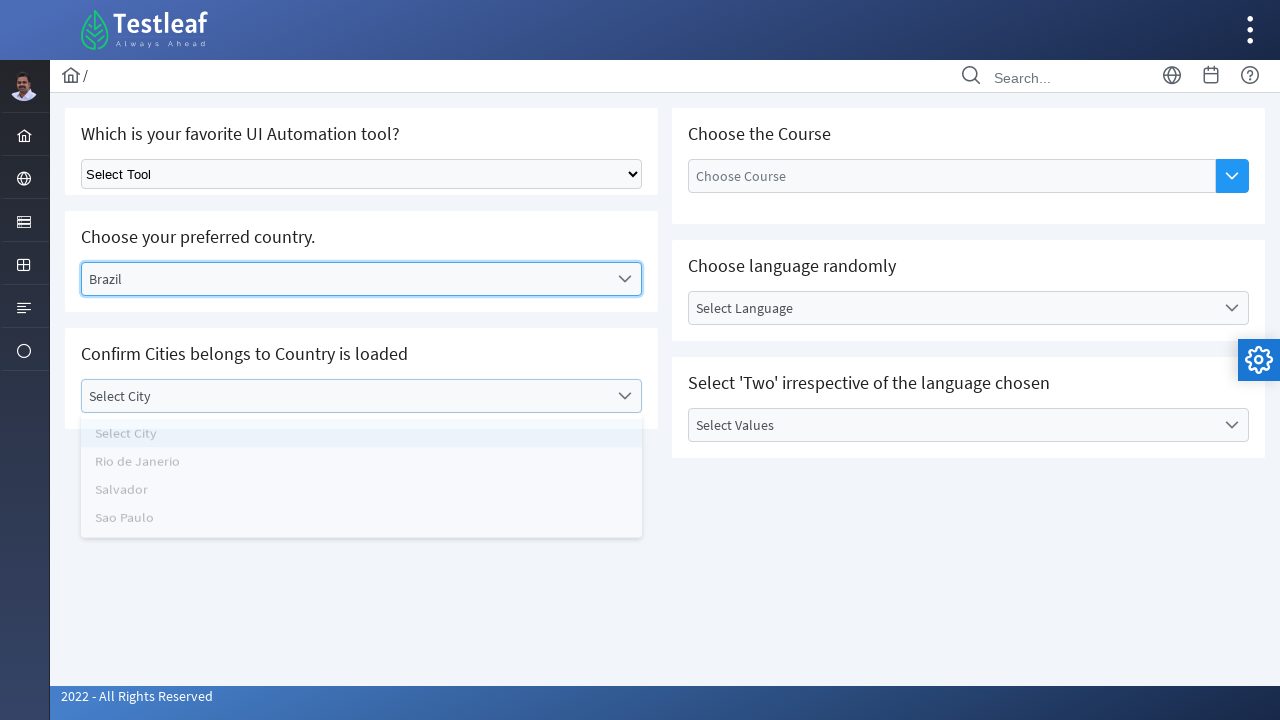

City dropdown list became visible
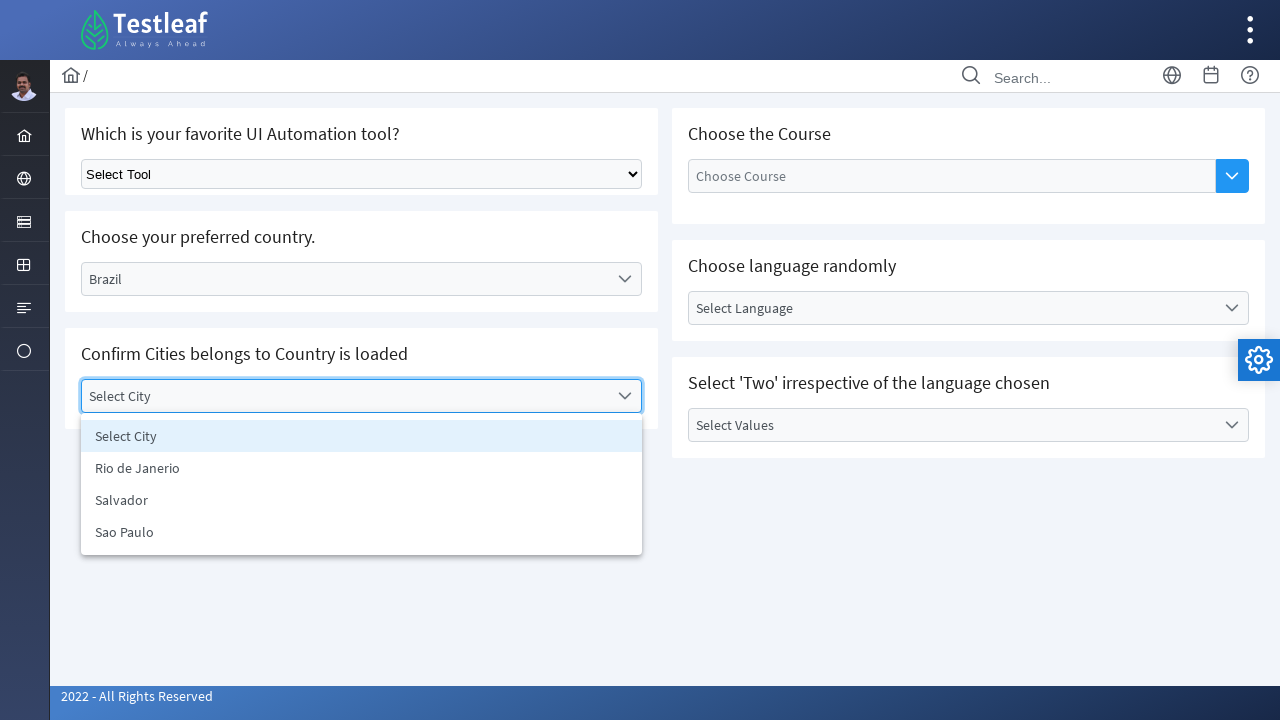

Selected Sao Paulo from the city dropdown at (362, 532) on ul#j_idt87\:city_items li:has-text('Sao Paulo')
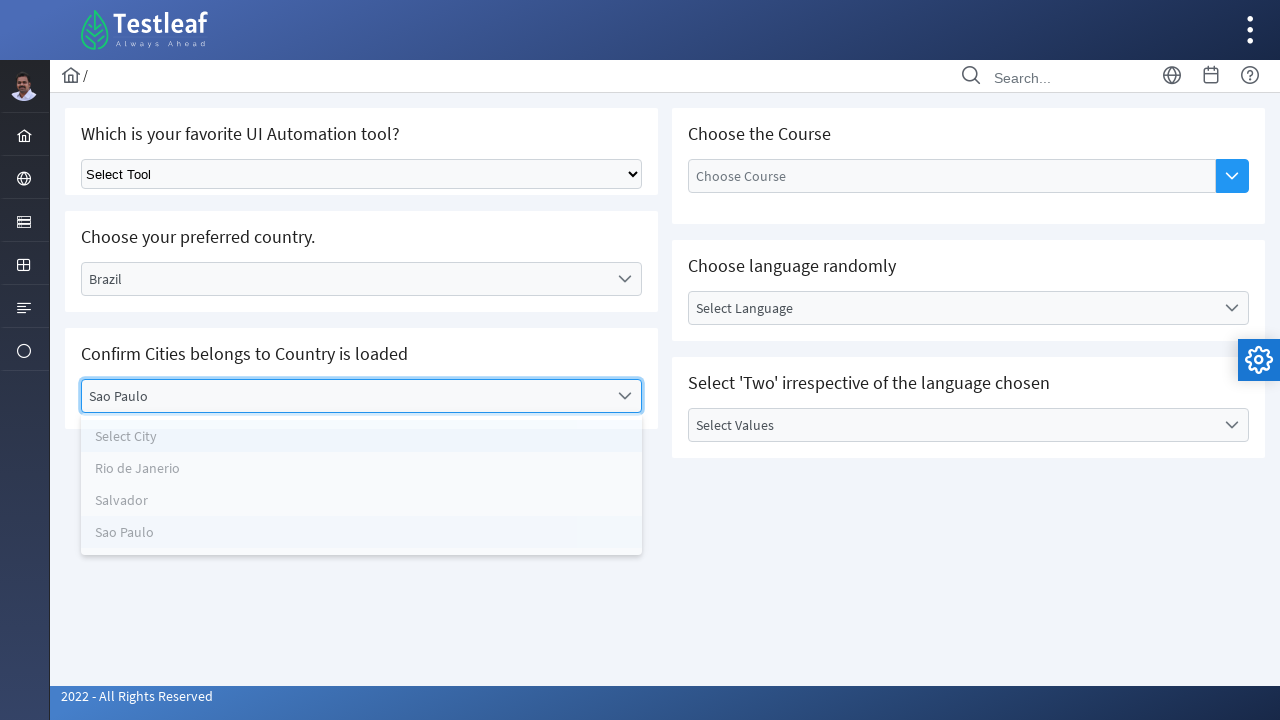

Clicked on the course dropdown to open it at (1232, 176) on span.ui-button-icon-primary.ui-icon.ui-icon-triangle-1-s
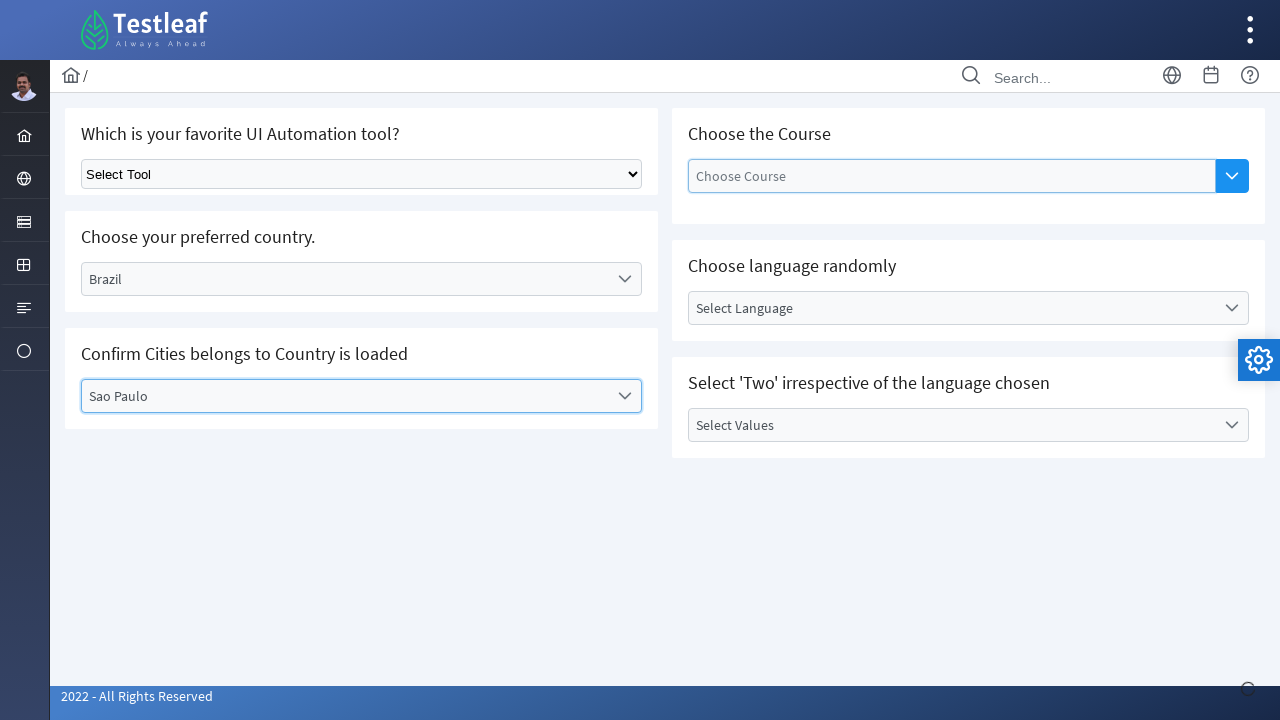

Selected Selenium WebDriver from the course dropdown at (952, 278) on li:has-text('Selenium WebDriver')
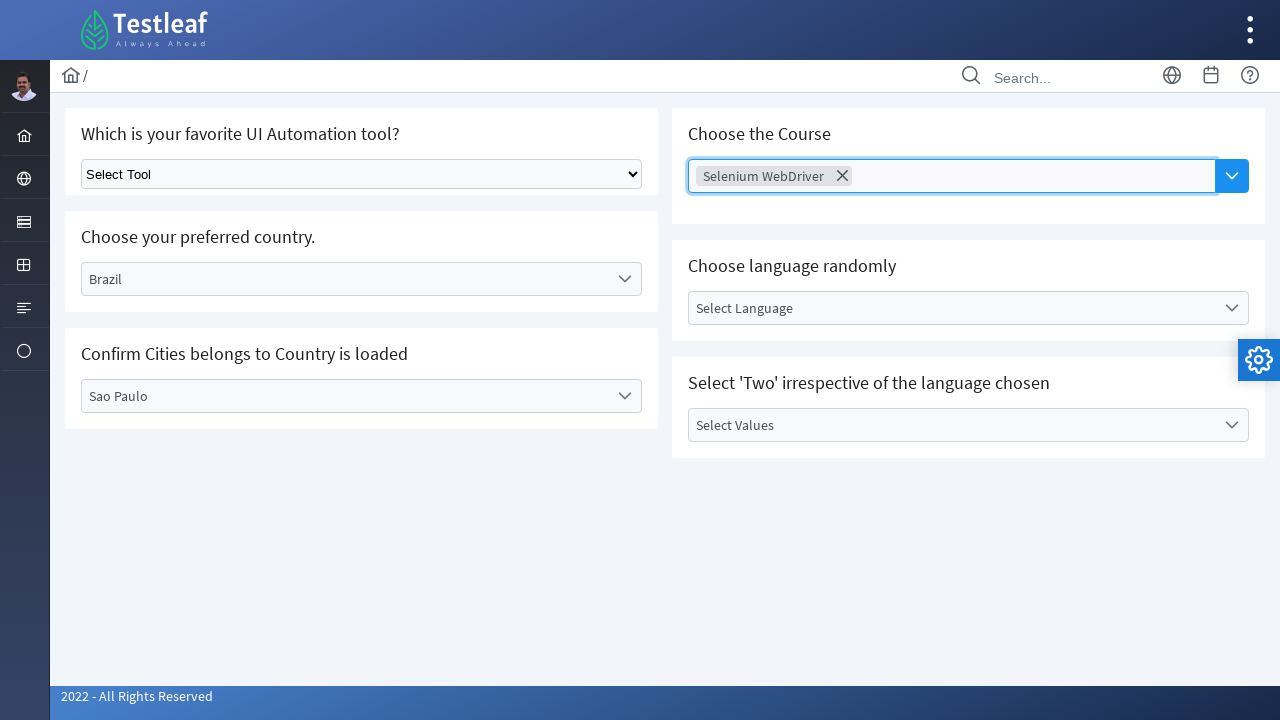

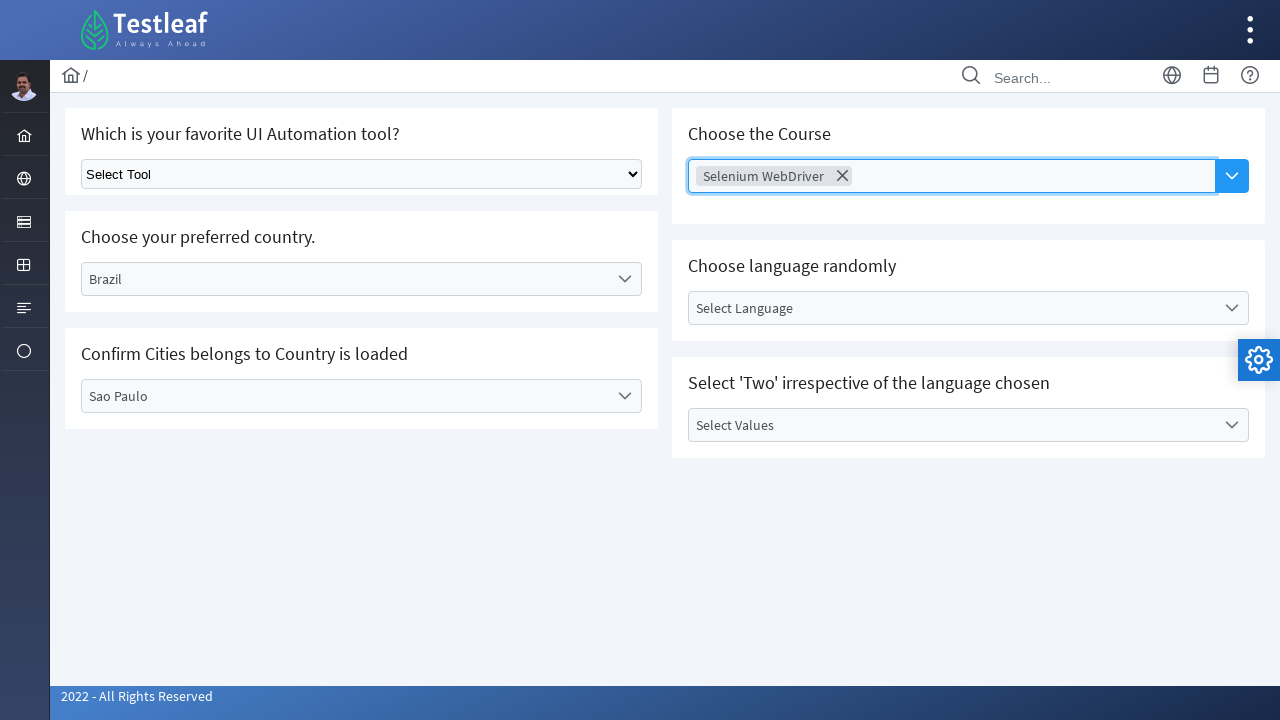